Tests checkbox functionality by clicking on three different checkboxes using various selector strategies (id and CSS selectors)

Starting URL: https://formy-project.herokuapp.com/checkbox

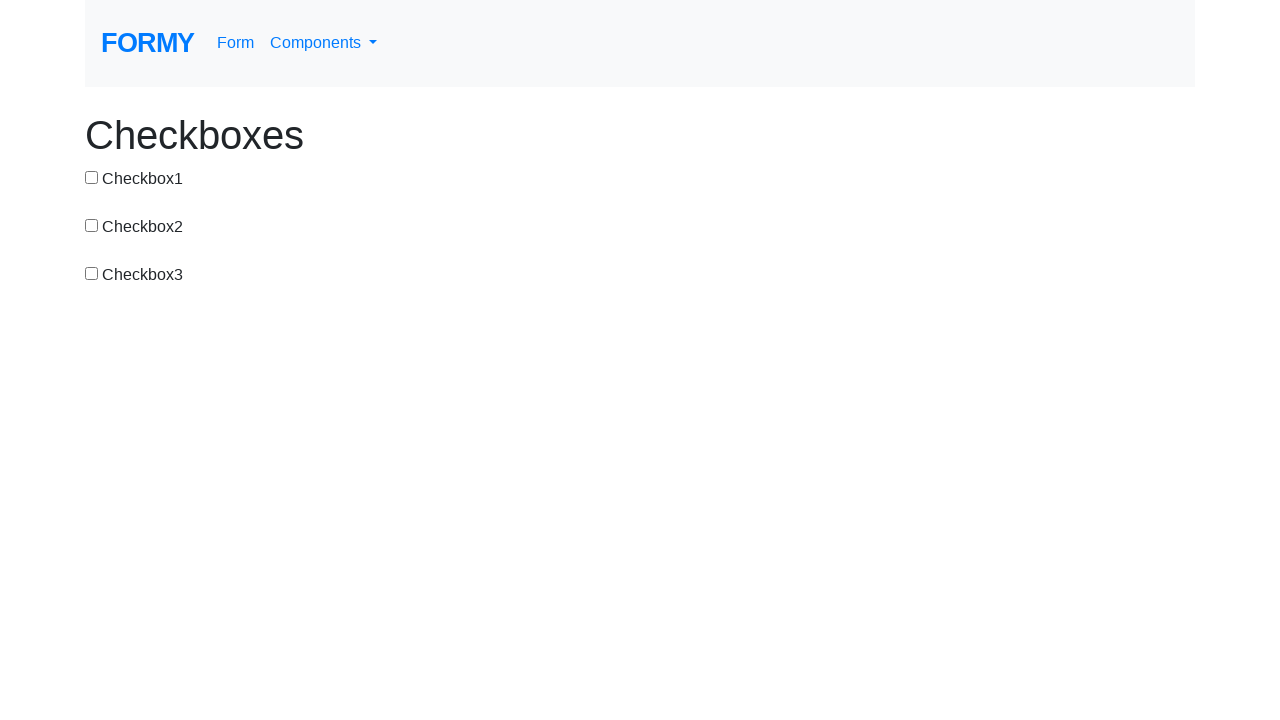

Clicked first checkbox using id selector at (92, 177) on #checkbox-1
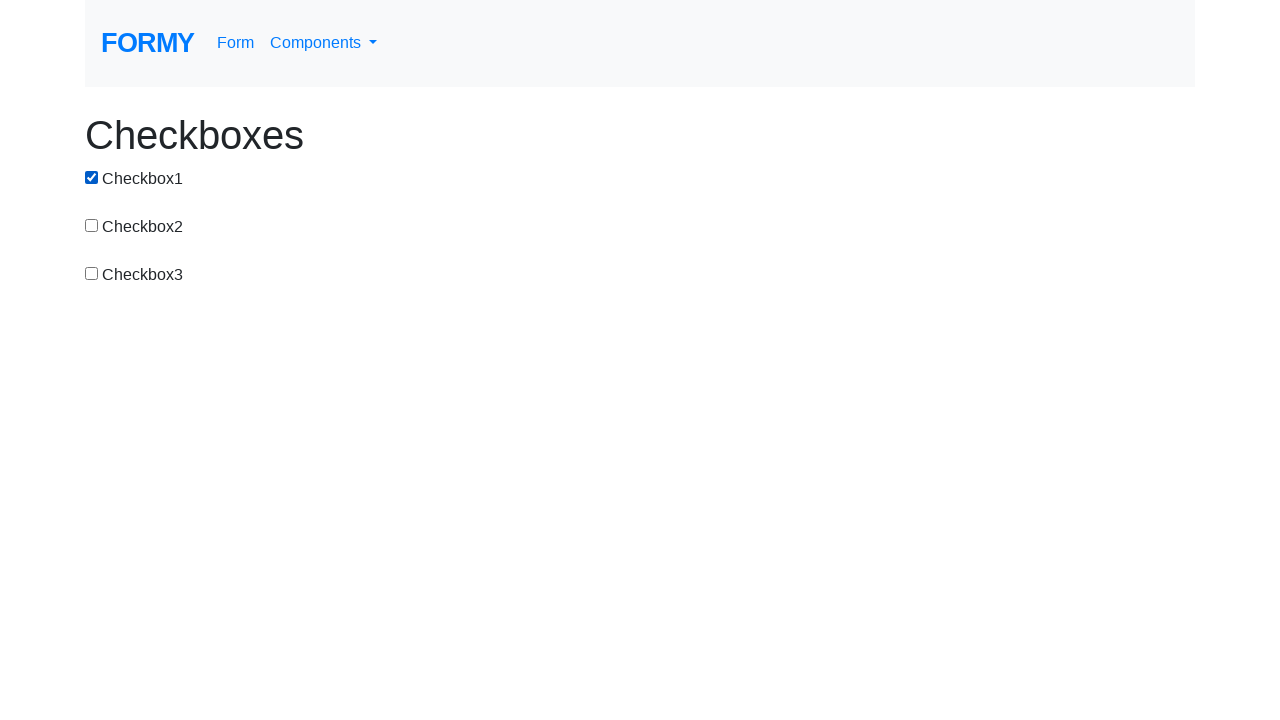

Clicked second checkbox using CSS selector at (92, 225) on #checkbox-2
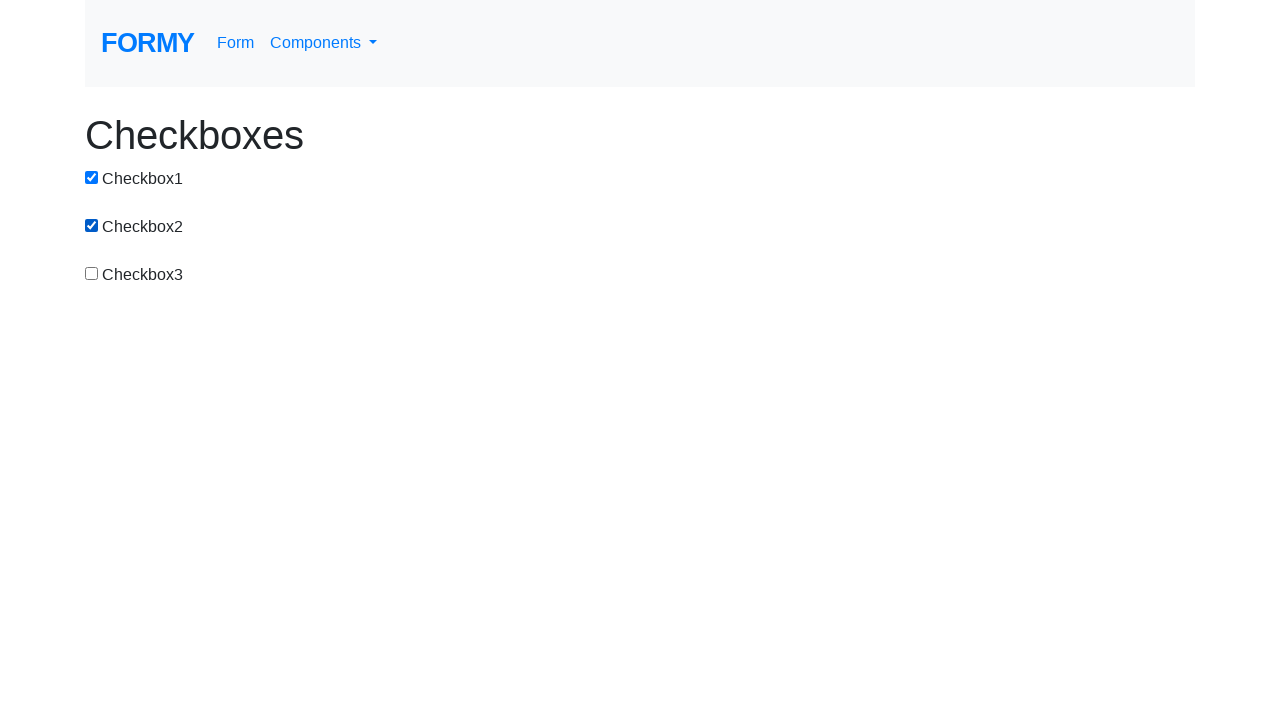

Clicked third checkbox using attribute selector at (92, 273) on input[value='checkbox-3']
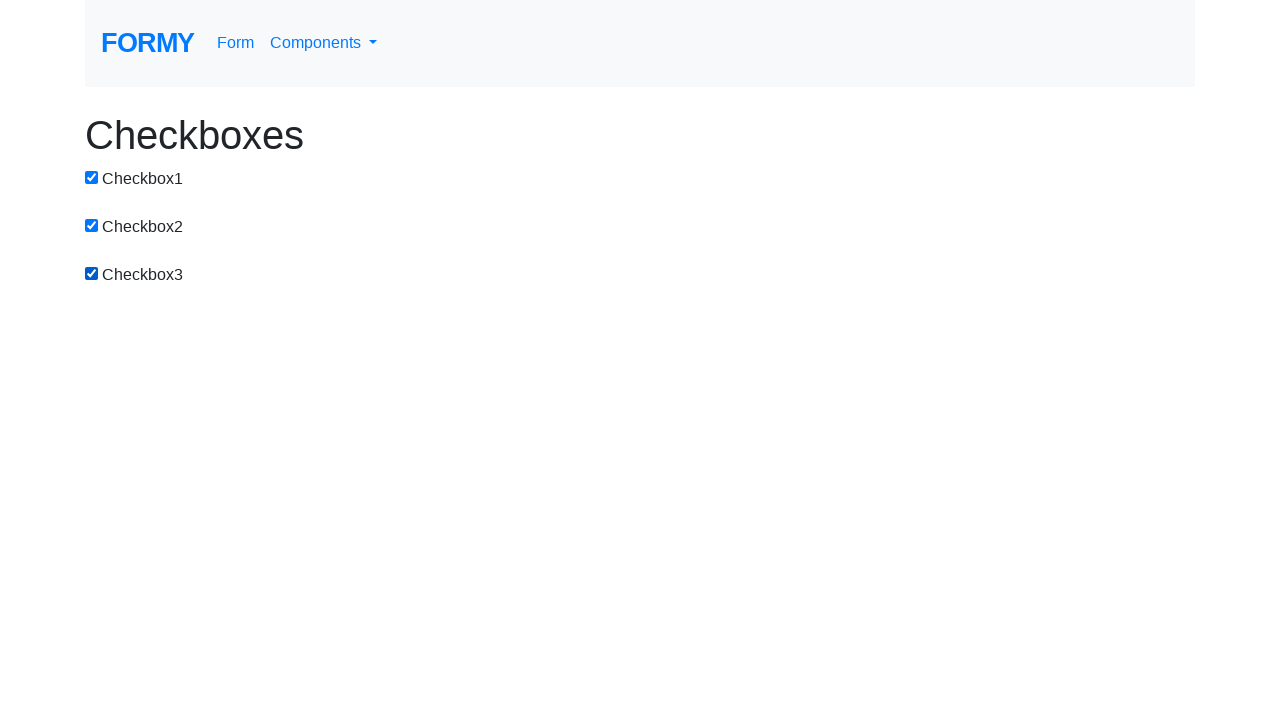

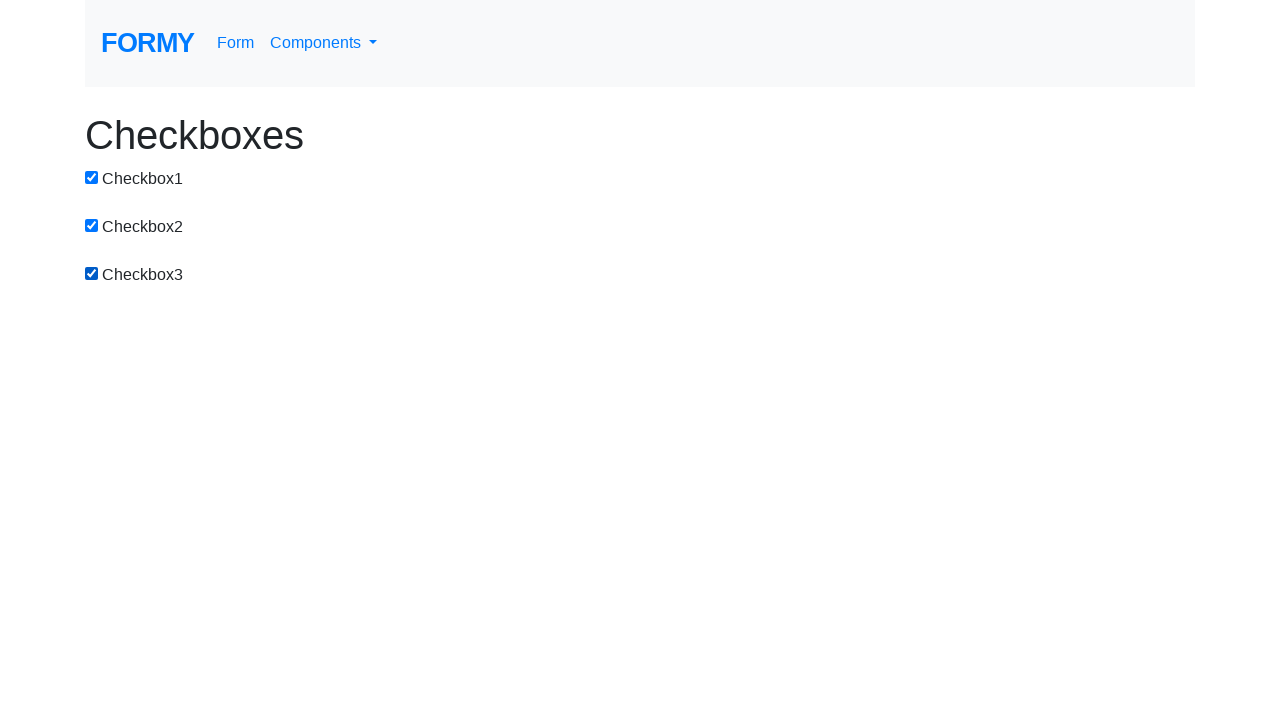